Fills out a text box form with different user information including name, email, and addresses, then submits the form

Starting URL: https://demoqa.com/text-box

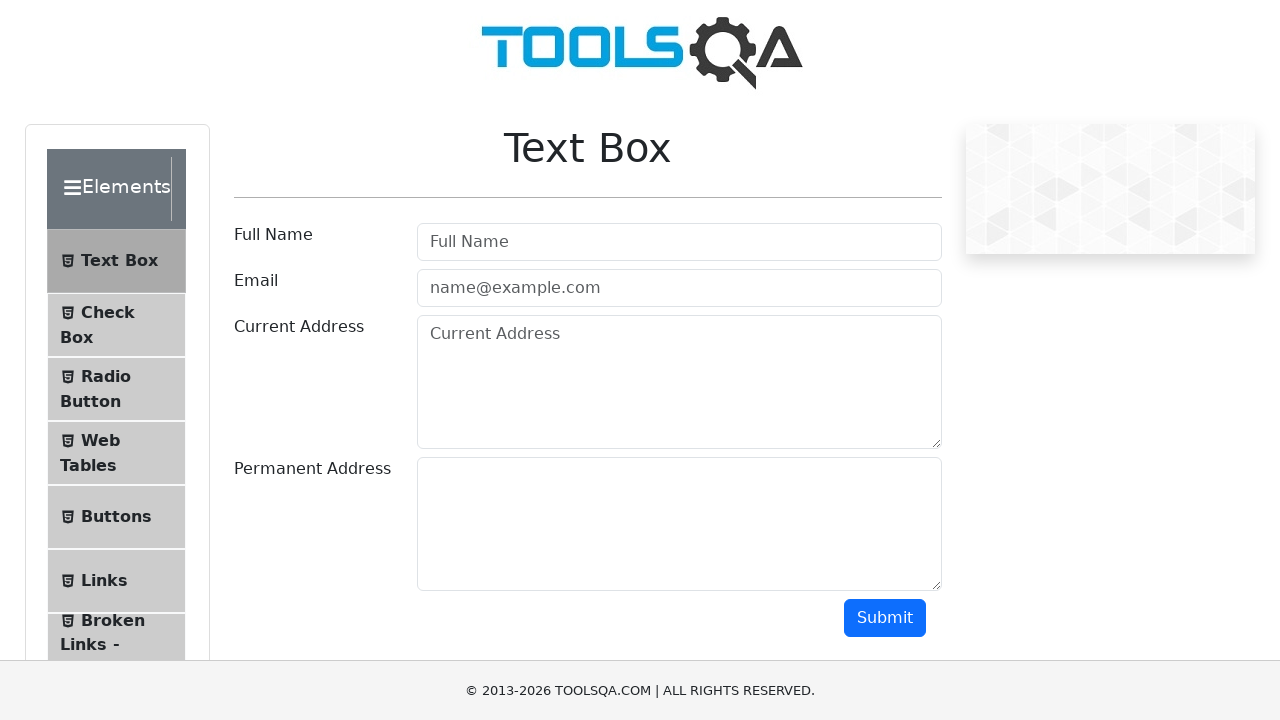

Filled user name field with 'Niraj Patel' on #userName
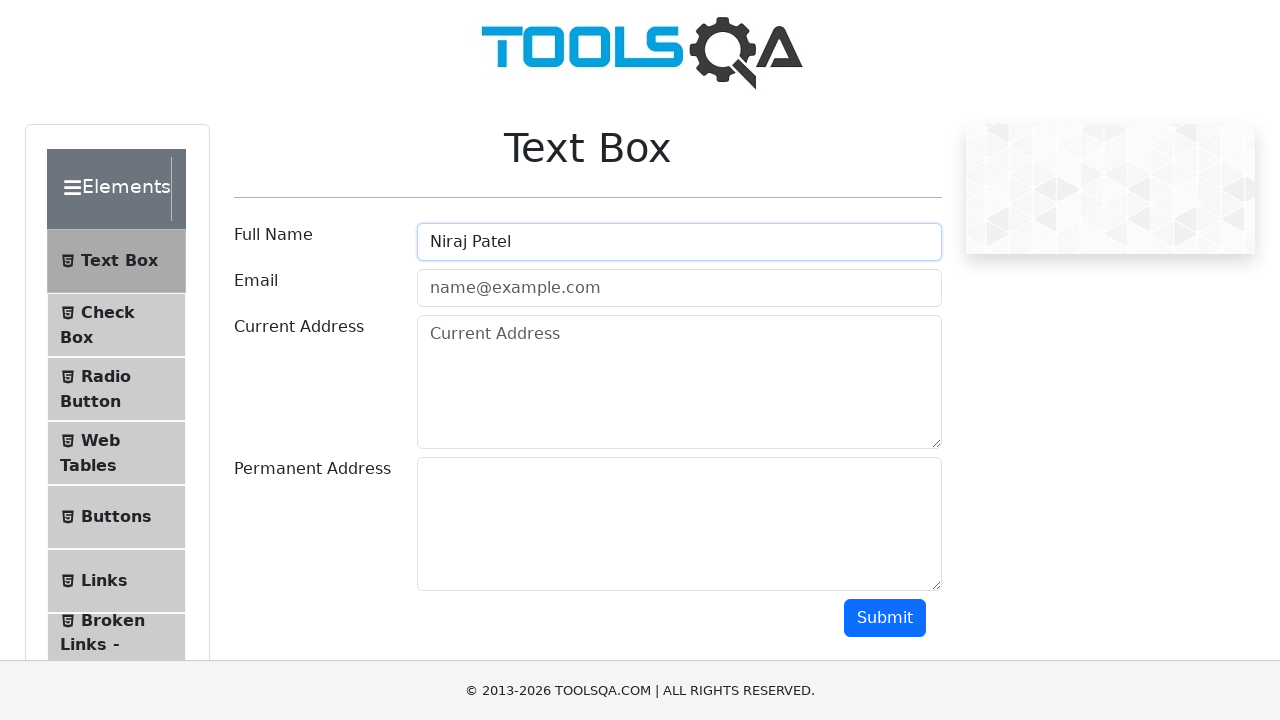

Filled email field with 'nirajpatel@gmail.com' on #userEmail
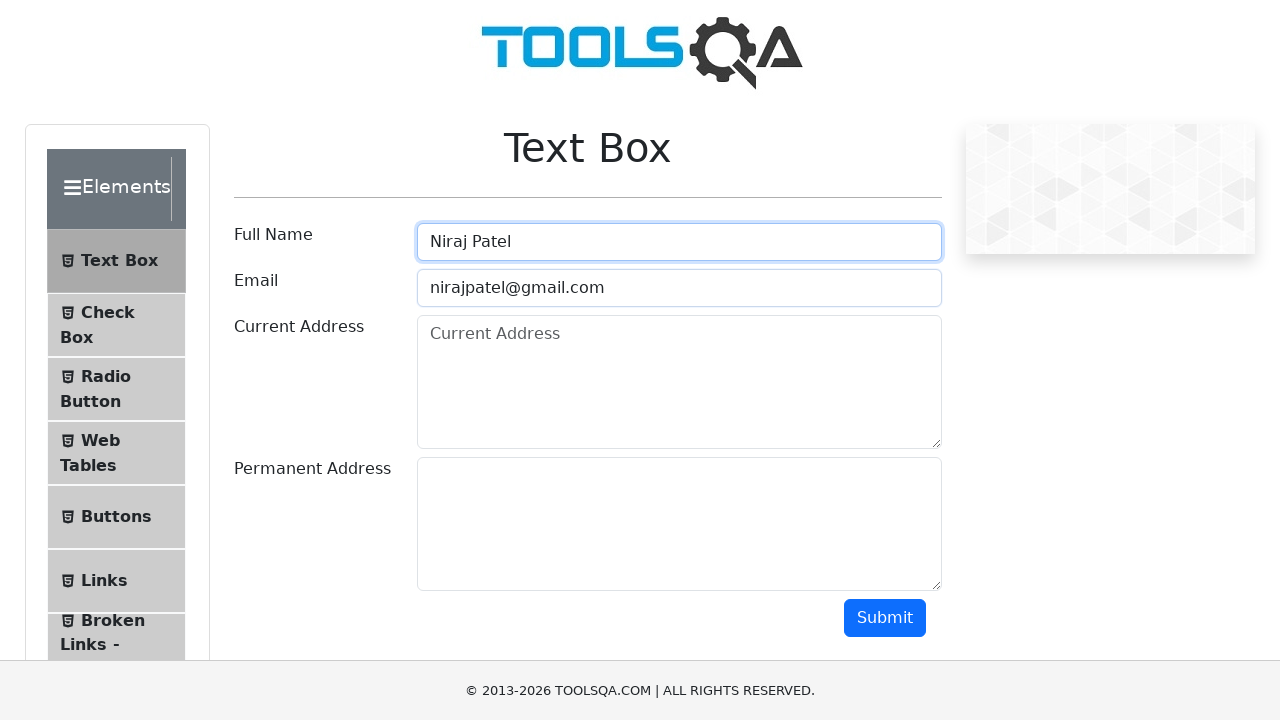

Filled current address field with 'c-301,Nakshtra hight, adajan,Surat.' on #currentAddress
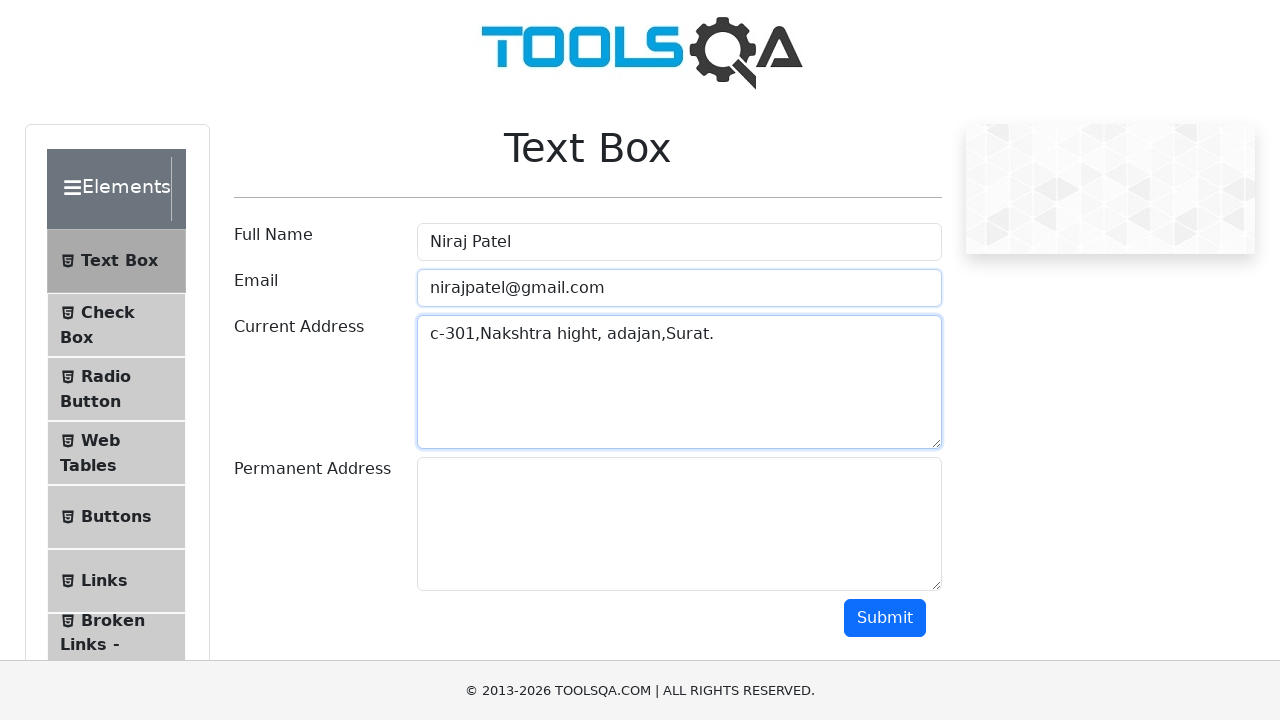

Filled permanent address field with 'c-301,Nakshtra hight, adajan,Surat.' on #permanentAddress
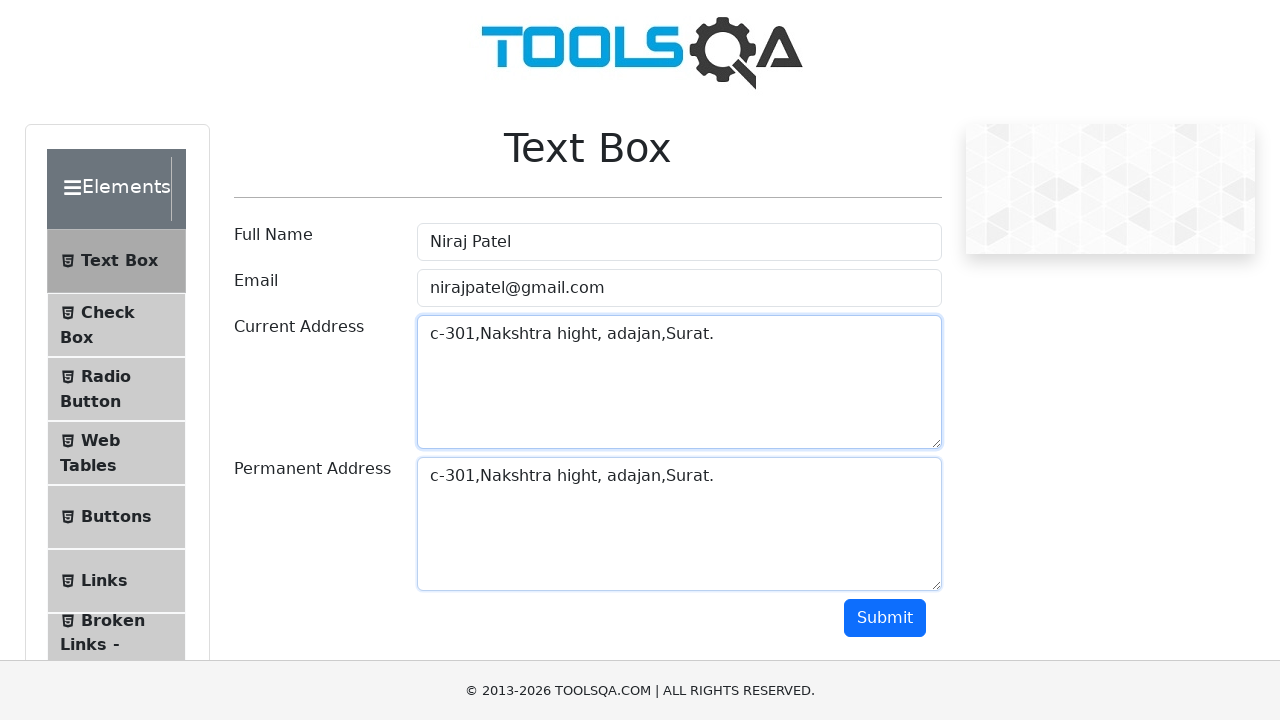

Clicked submit button to submit the form at (885, 618) on #submit
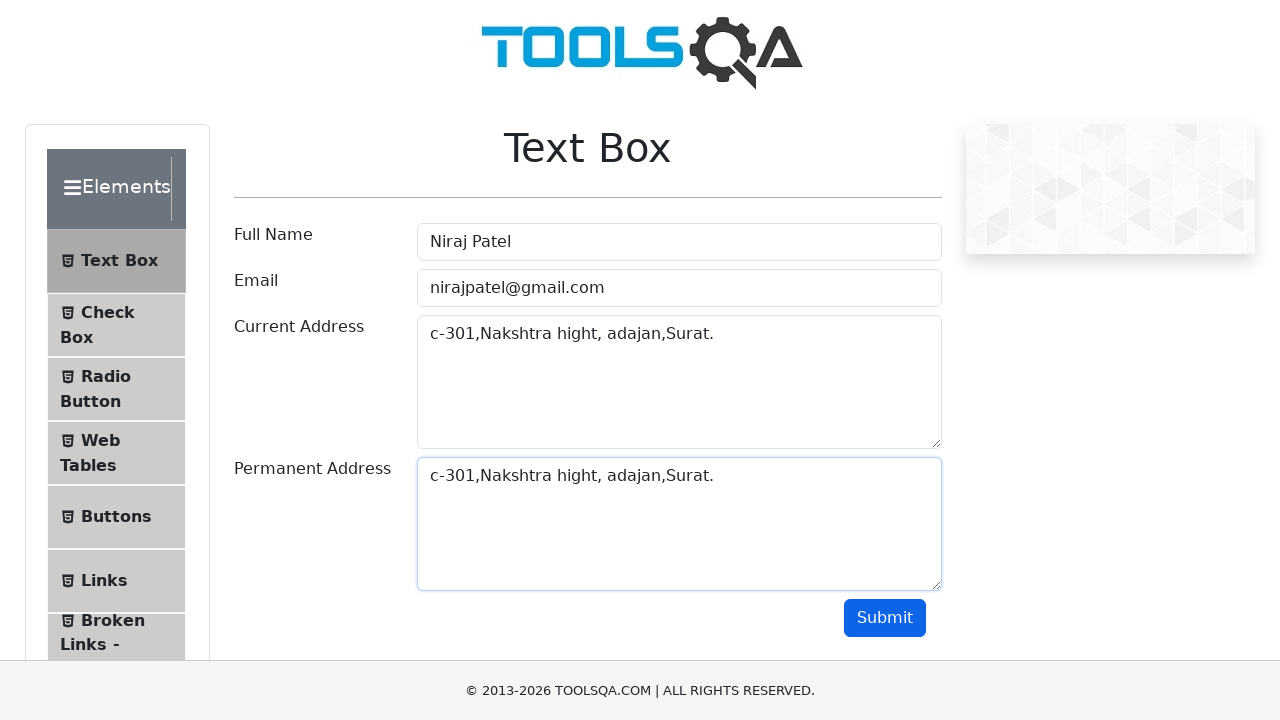

Form submission results loaded successfully
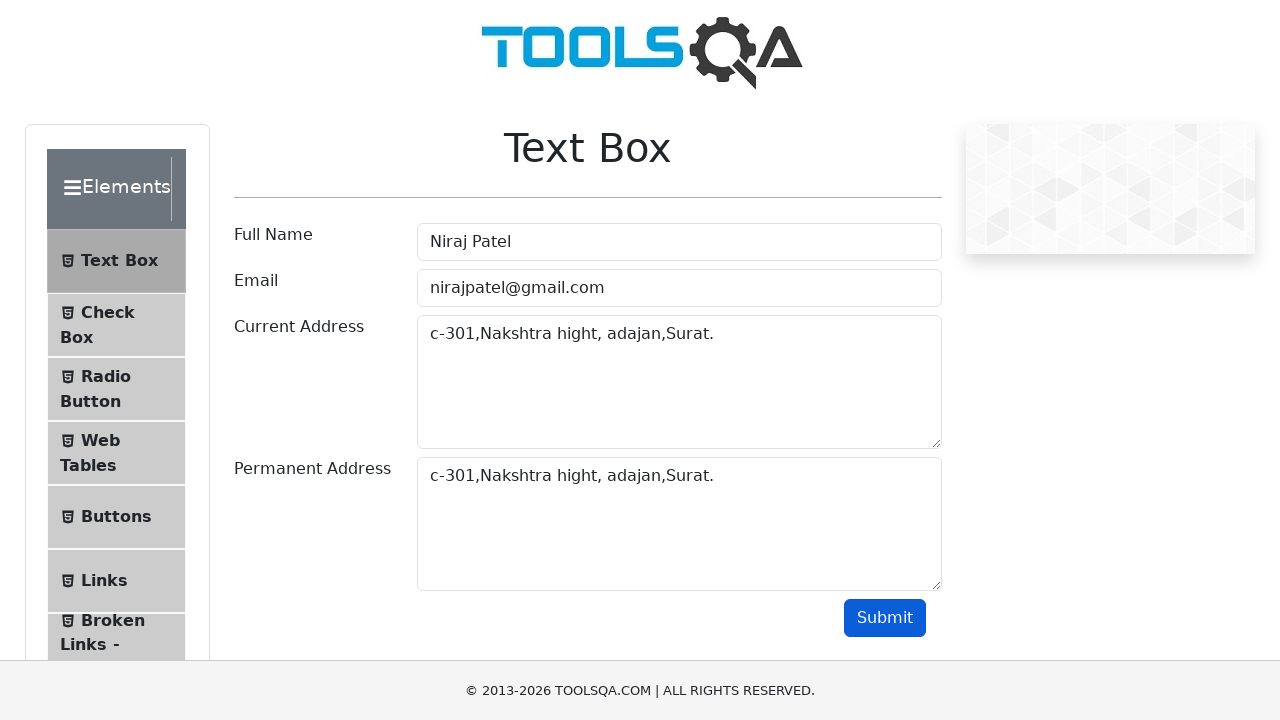

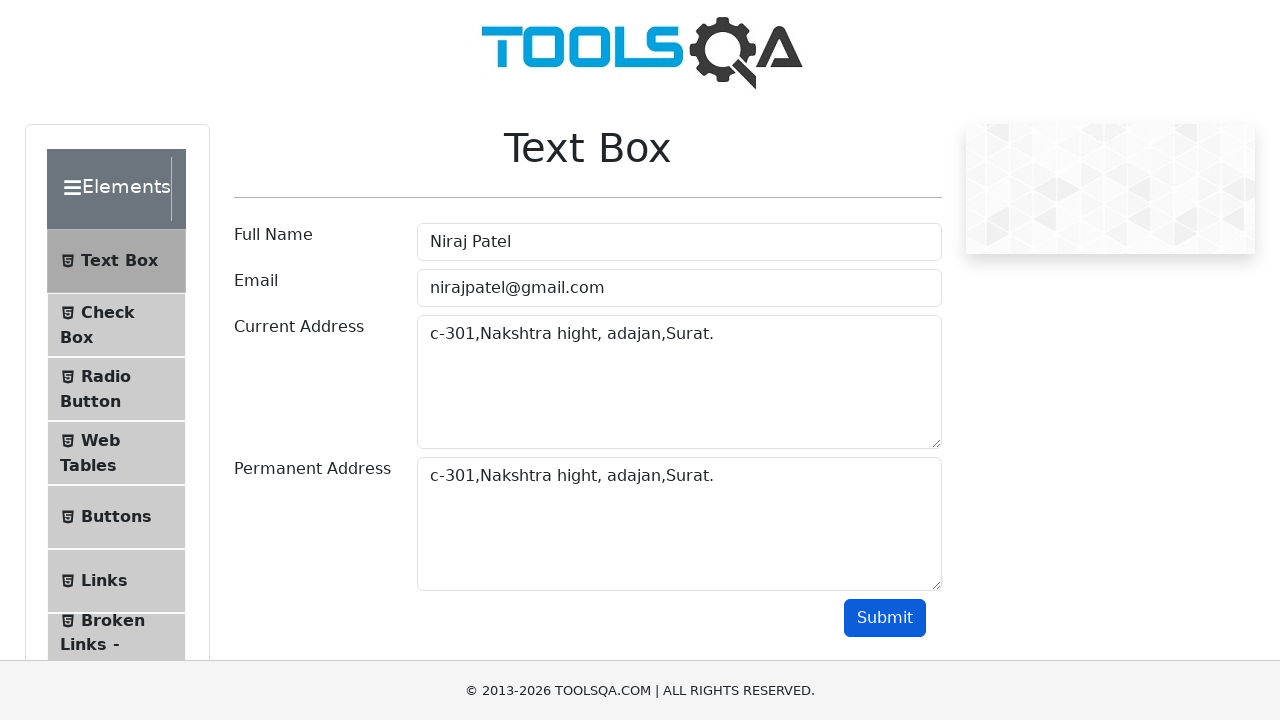